Tests withdrawal failure scenario by attempting to withdraw more than available balance and verifying the error message

Starting URL: https://www.globalsqa.com/angularJs-protractor/BankingProject/#/login

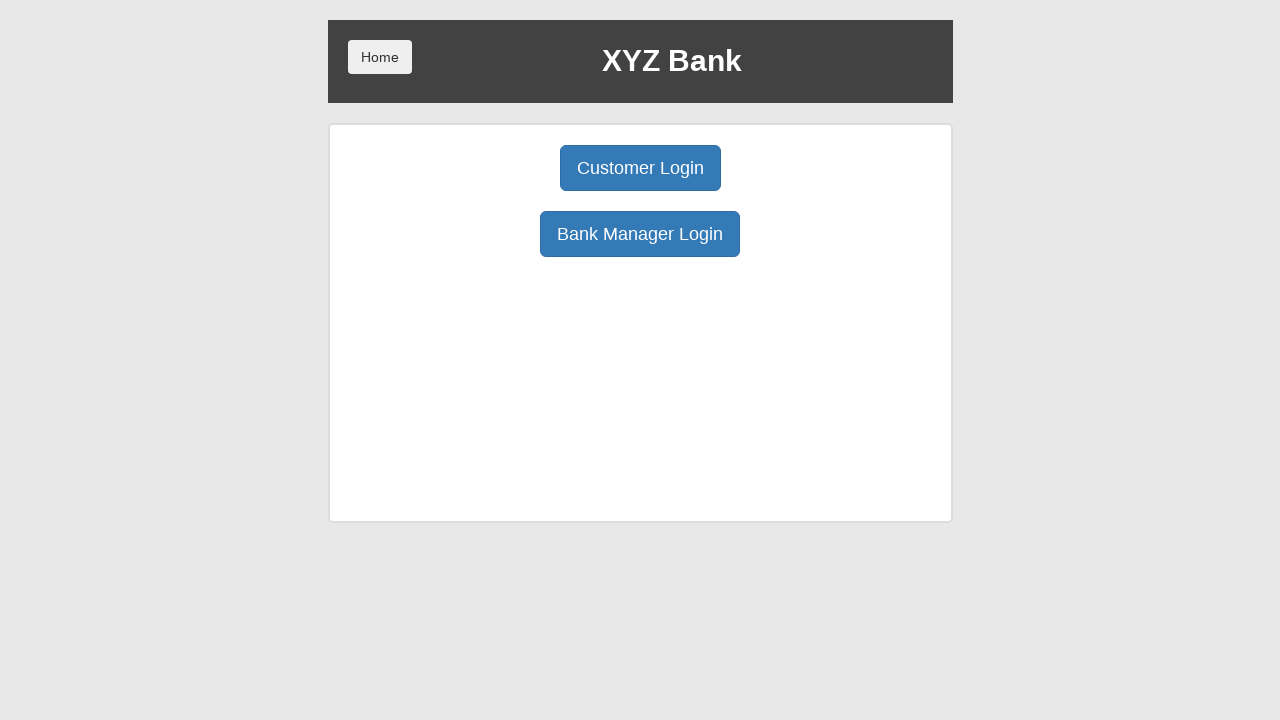

Clicked Customer Login button at (640, 168) on button[ng-click="customer()"]
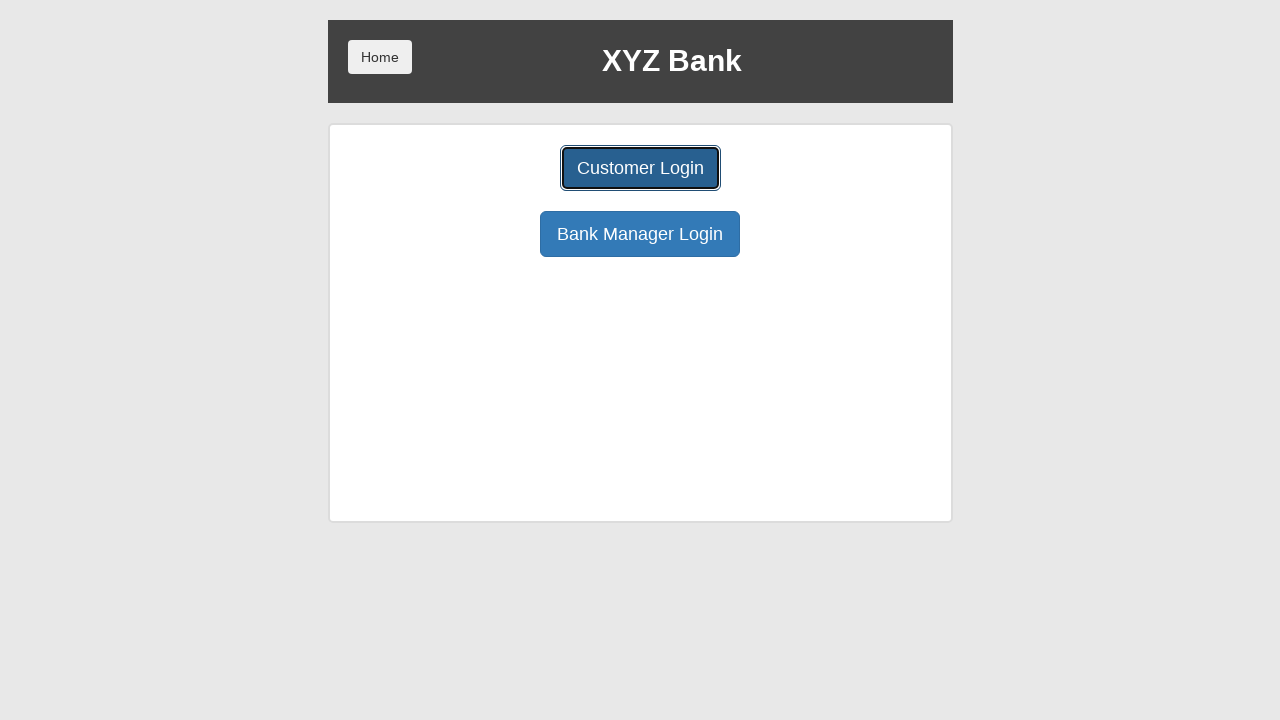

Selected Ron Weasly from customer dropdown on select#userSelect
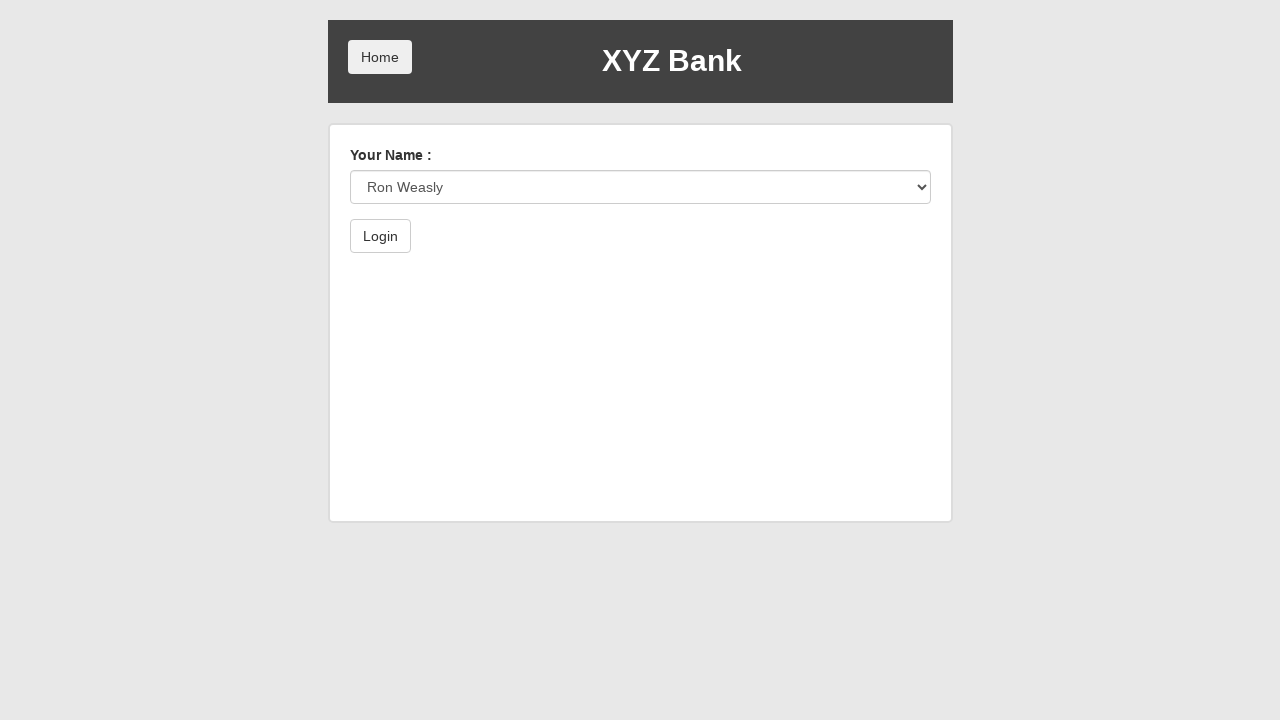

Clicked login submit button at (380, 236) on button[type="submit"]
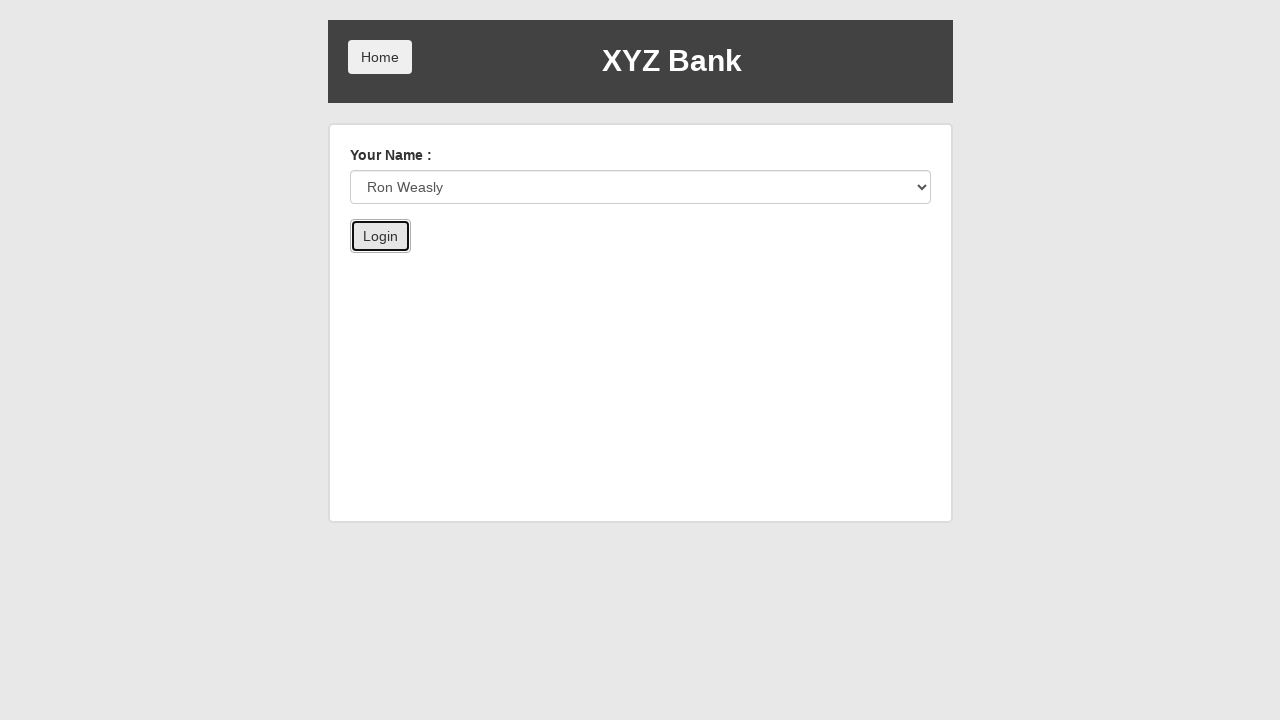

Navigated to Withdrawal tab at (760, 264) on button[ng-click="withdrawl()"]
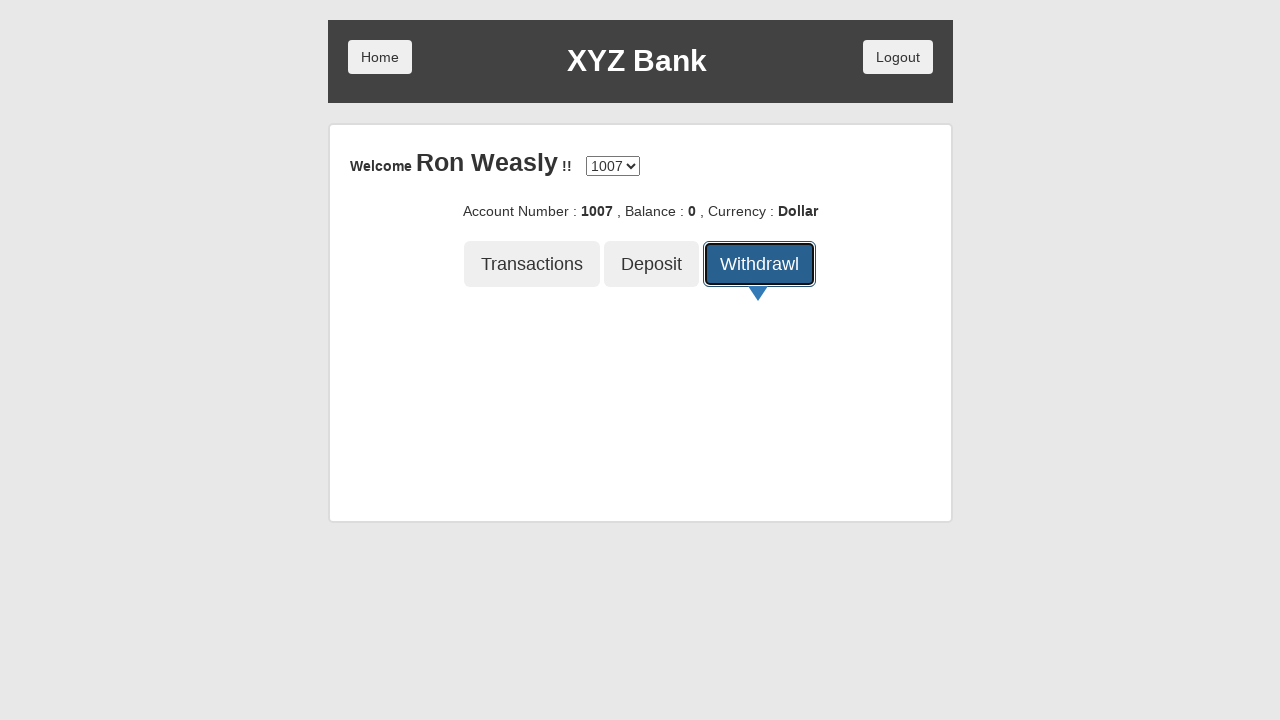

Entered withdrawal amount of 20 on input[ng-model="amount"]
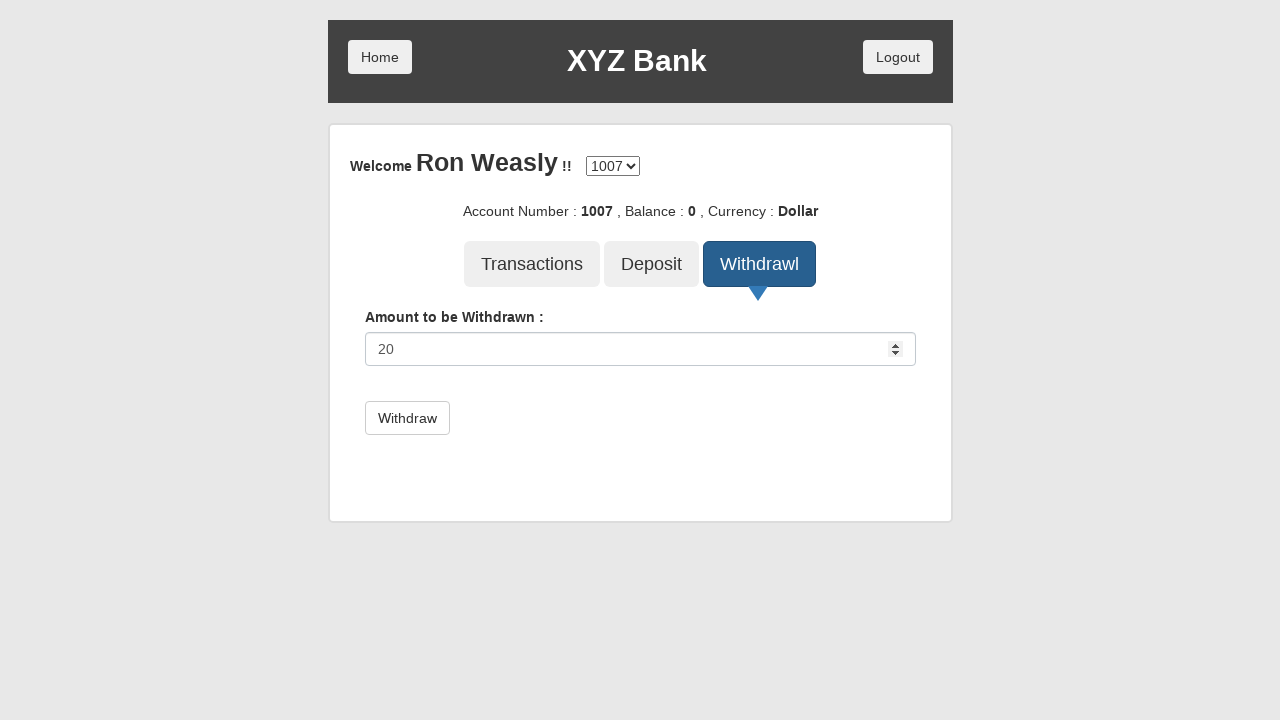

Clicked submit button to attempt withdrawal at (407, 418) on button[type="submit"]
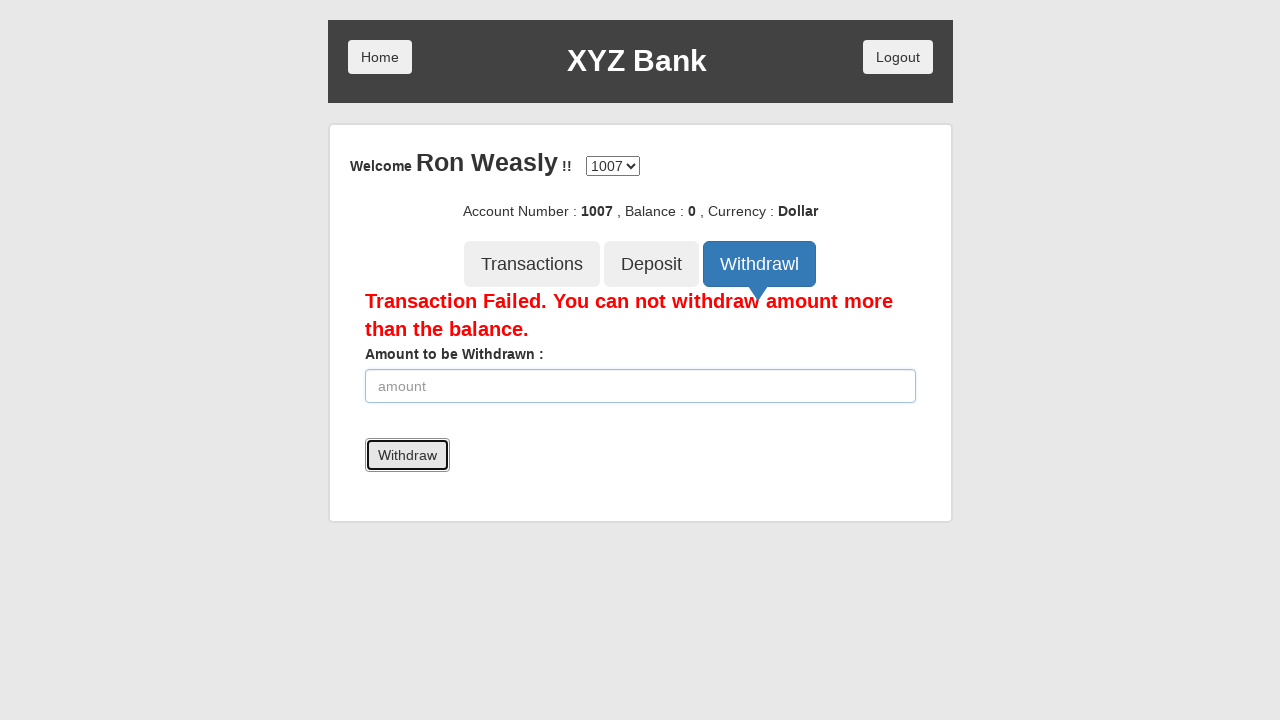

Retrieved withdrawal error message
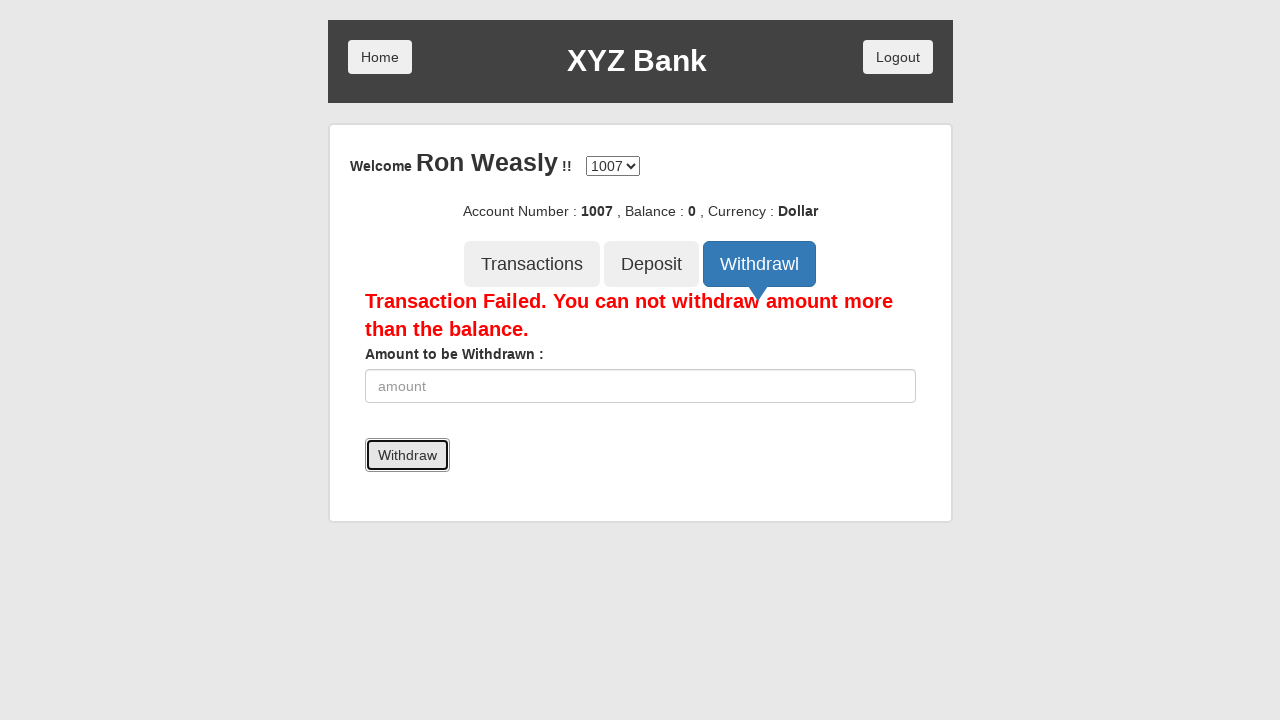

Verified 'Transaction Failed' error message is present
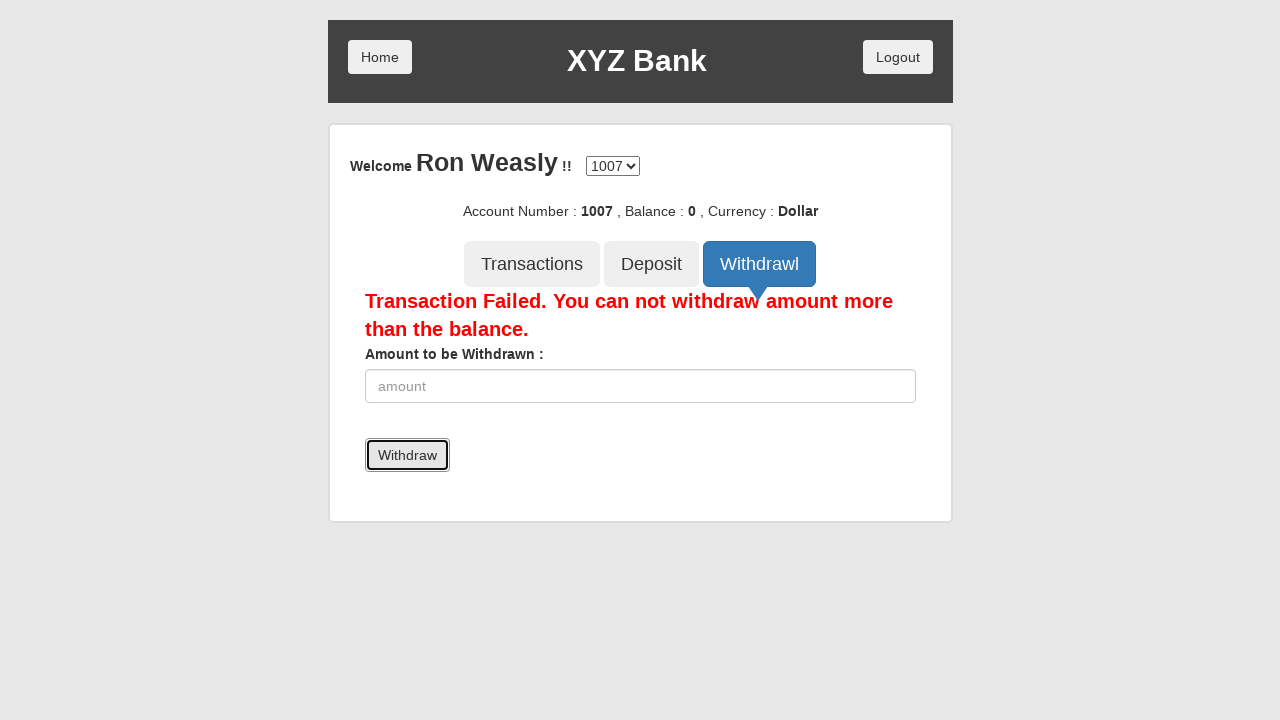

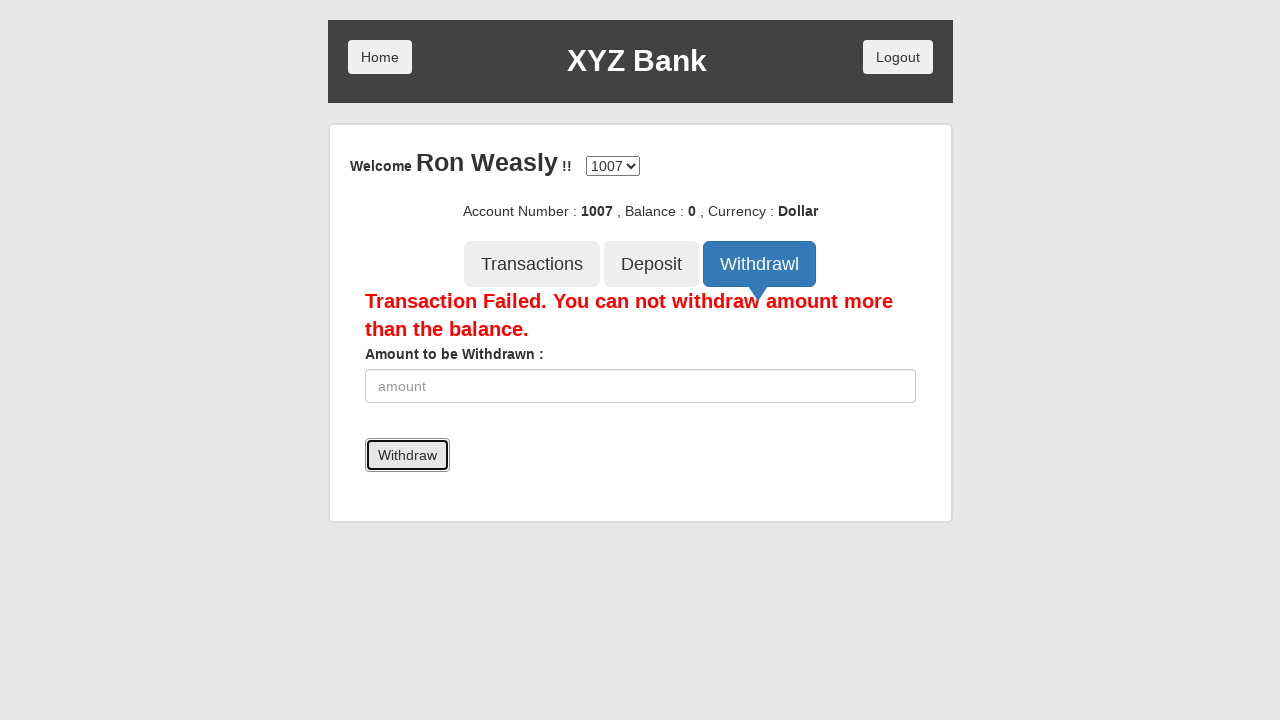